Navigates to Publix weekly ad page and waits for the page content to load

Starting URL: https://www.publix.com/savings/weekly-ad/view-all

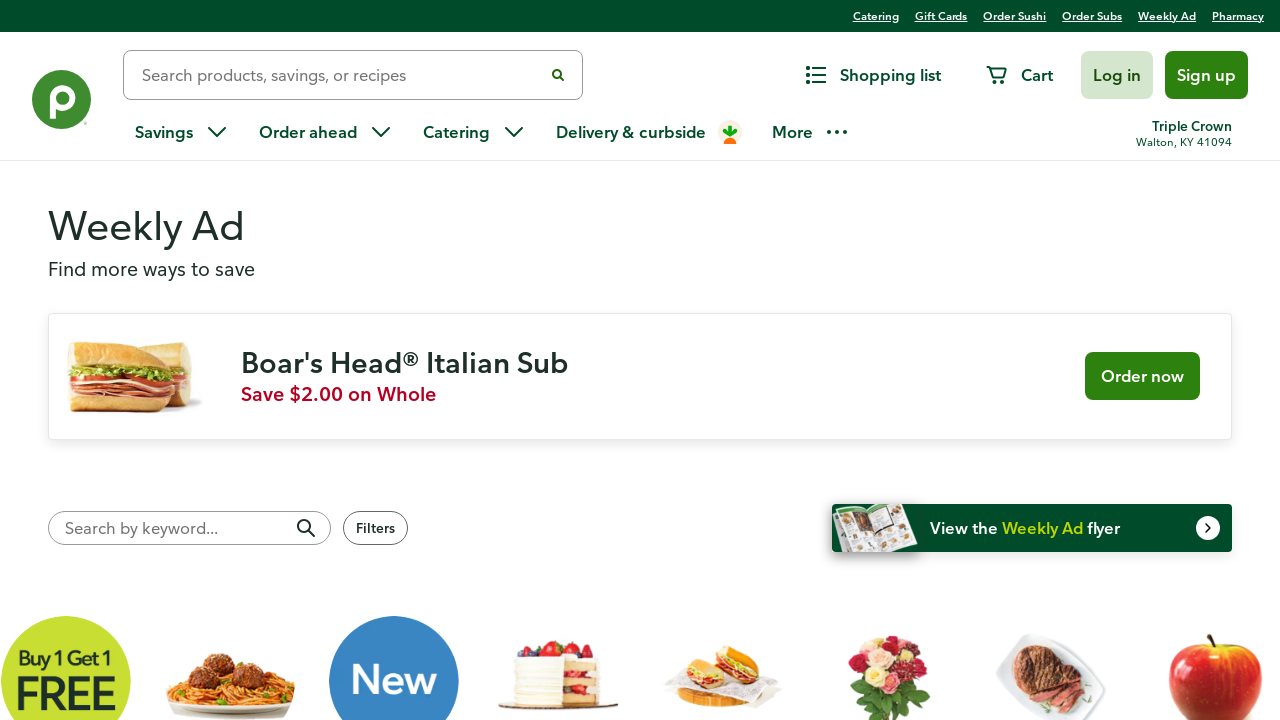

Navigated to Publix weekly ad view-all page
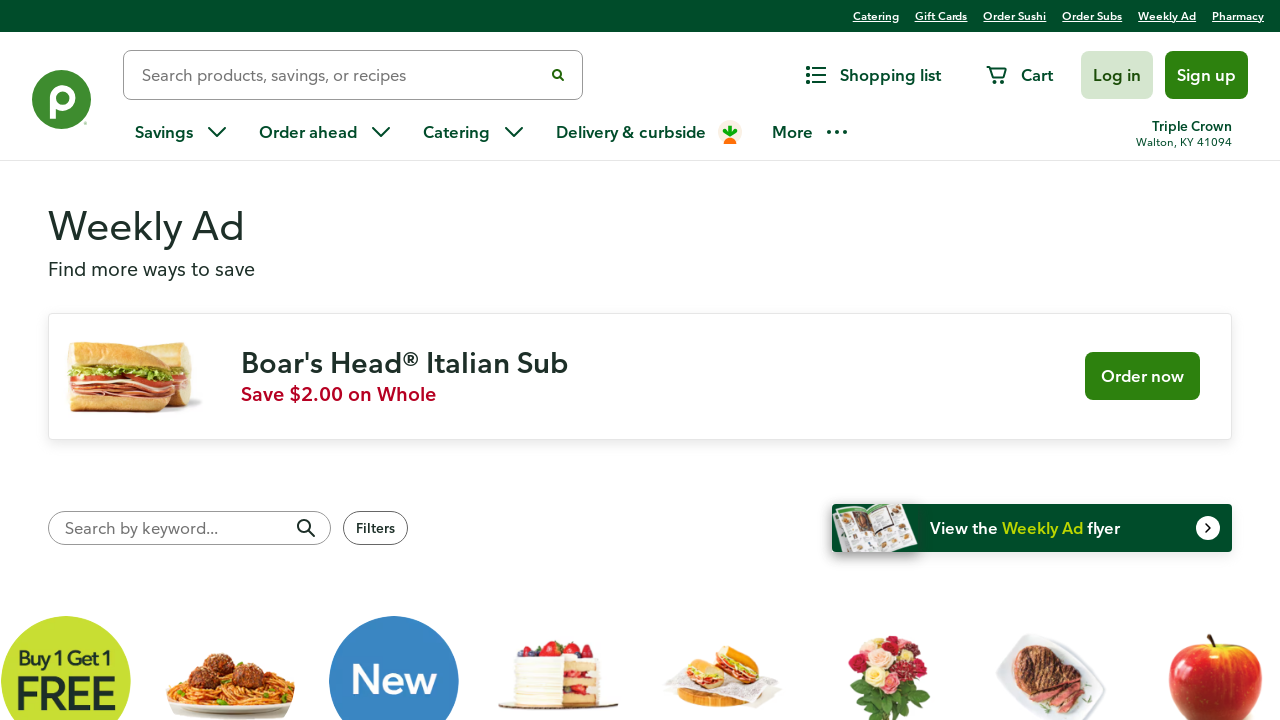

Page content loaded - network idle state reached
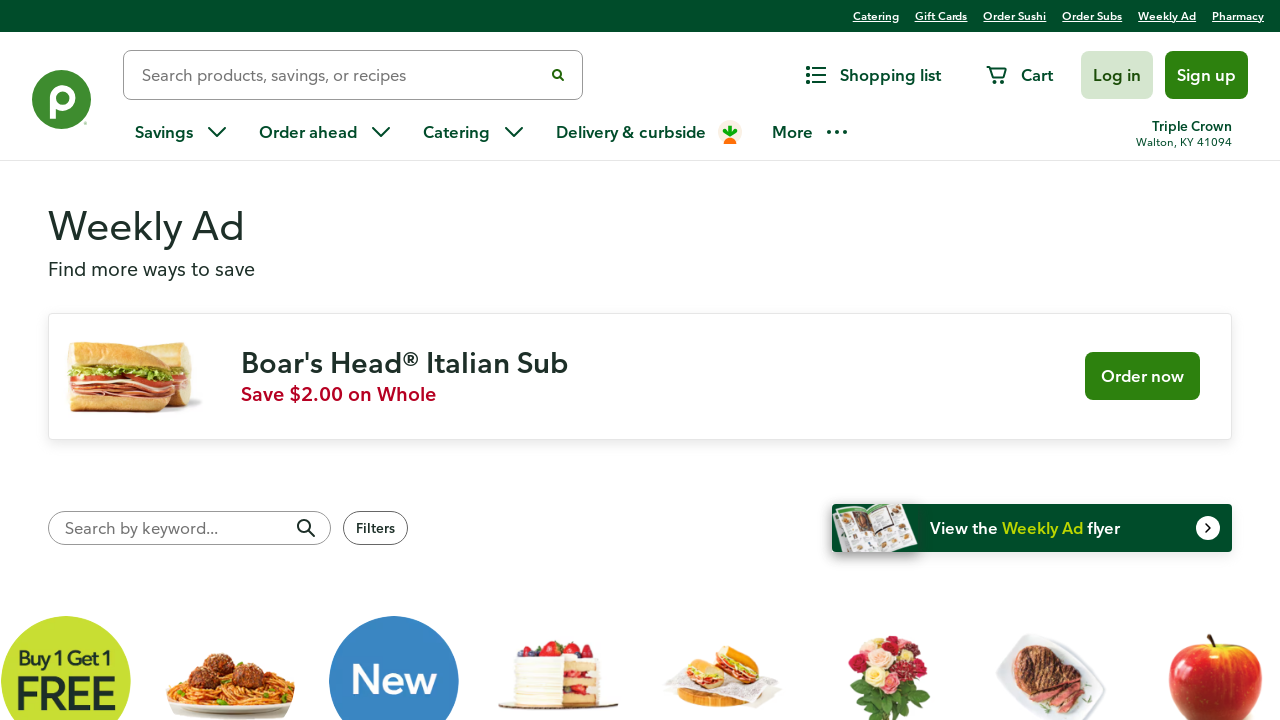

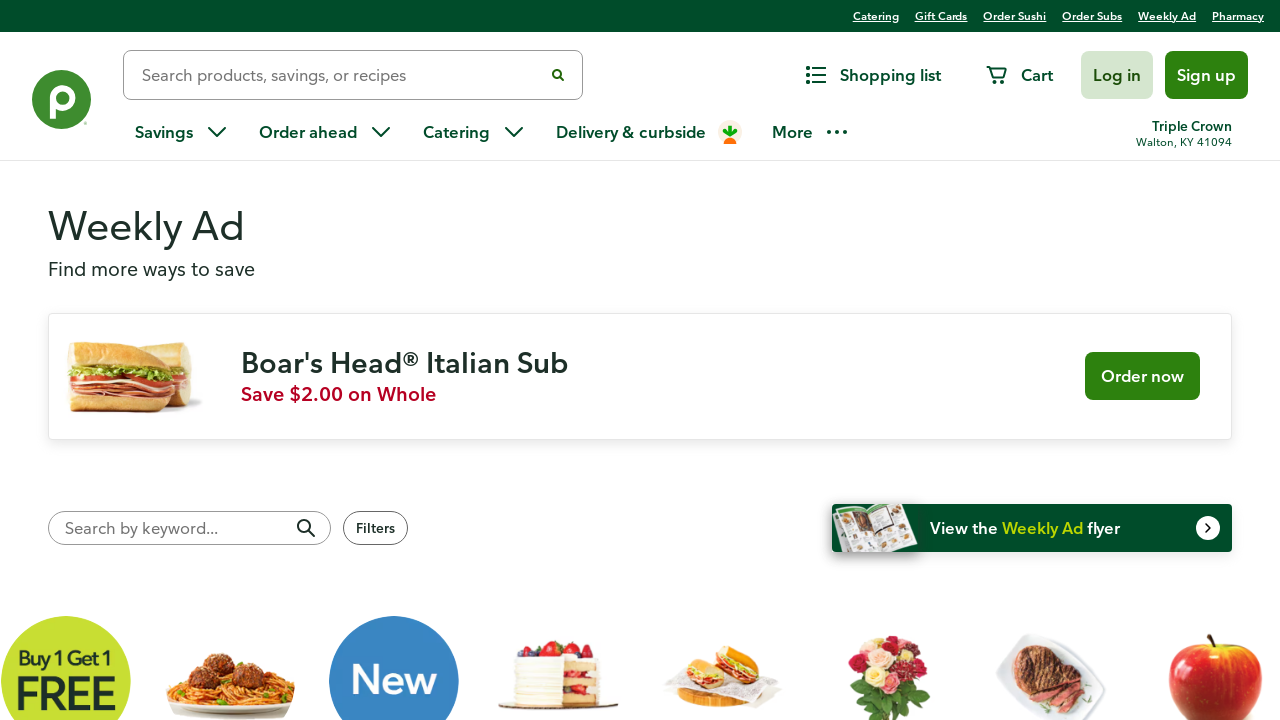